Tests a web form on Selenium's demo page by entering text into a text box and submitting the form, then verifying the success message.

Starting URL: https://www.selenium.dev/selenium/web/web-form.html

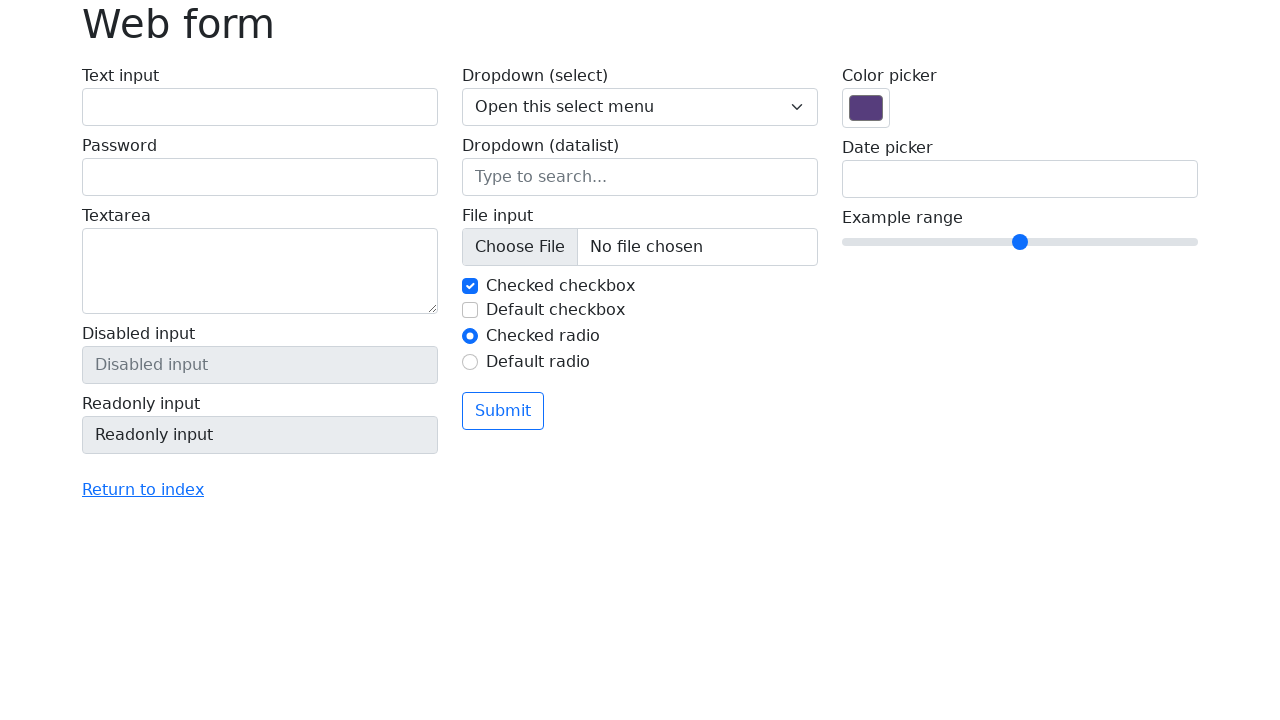

Verified page title is 'Web form'
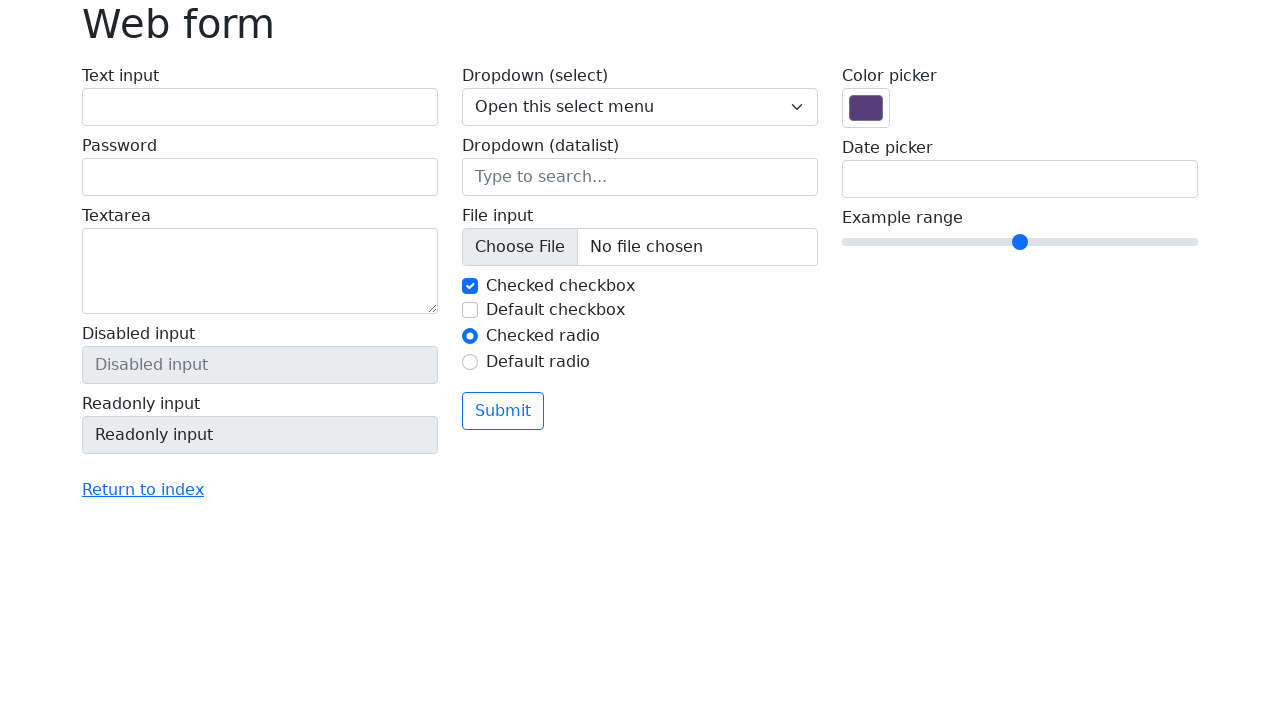

Filled text box with 'Selenium' on input[name='my-text']
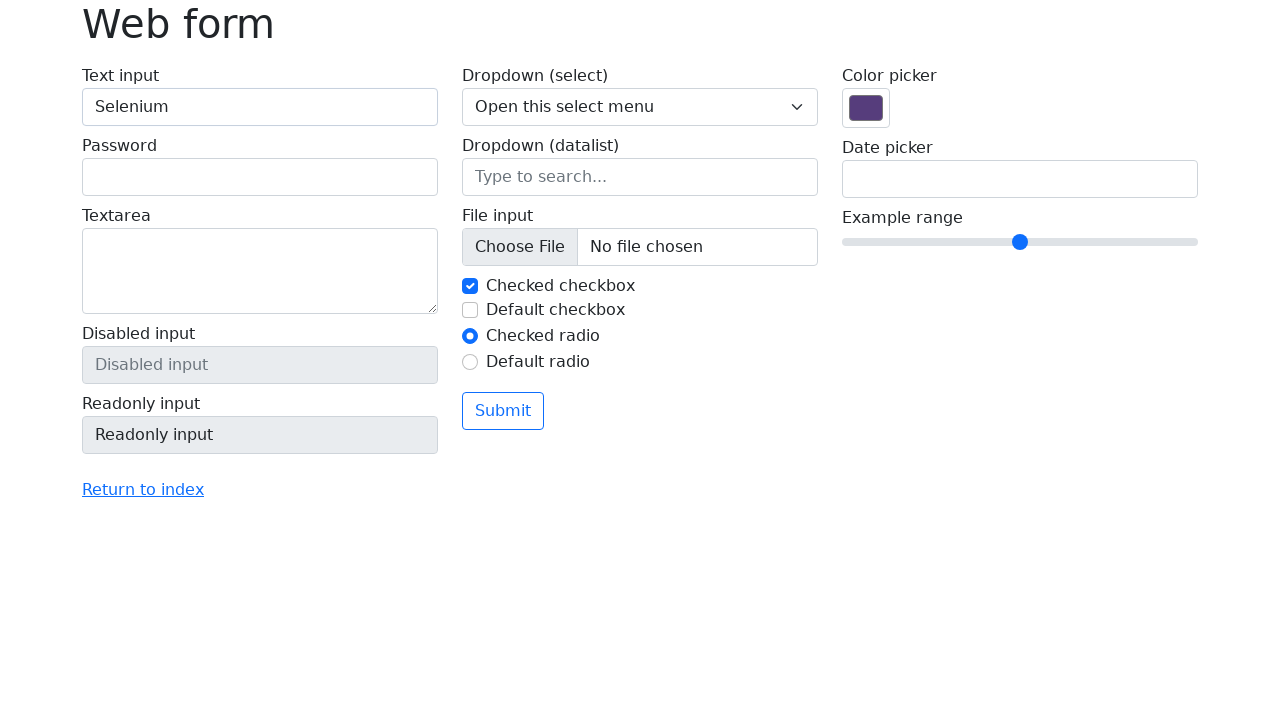

Clicked submit button at (503, 411) on button
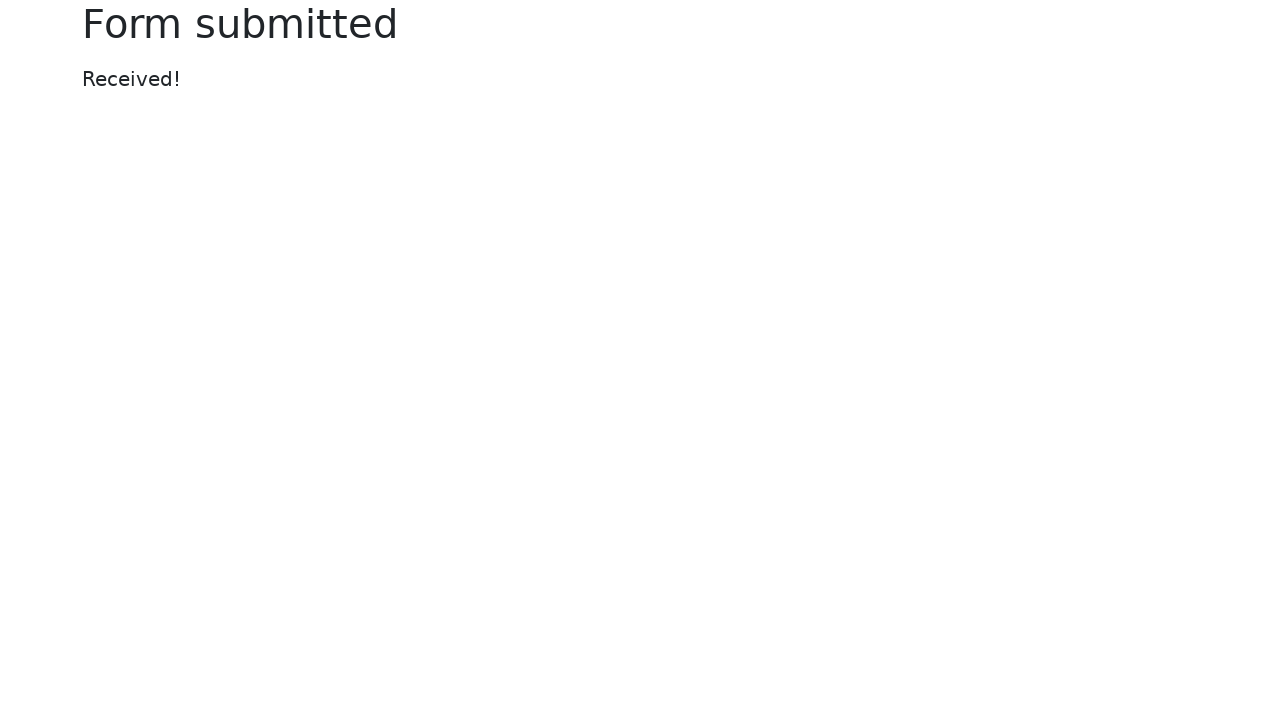

Success message element appeared
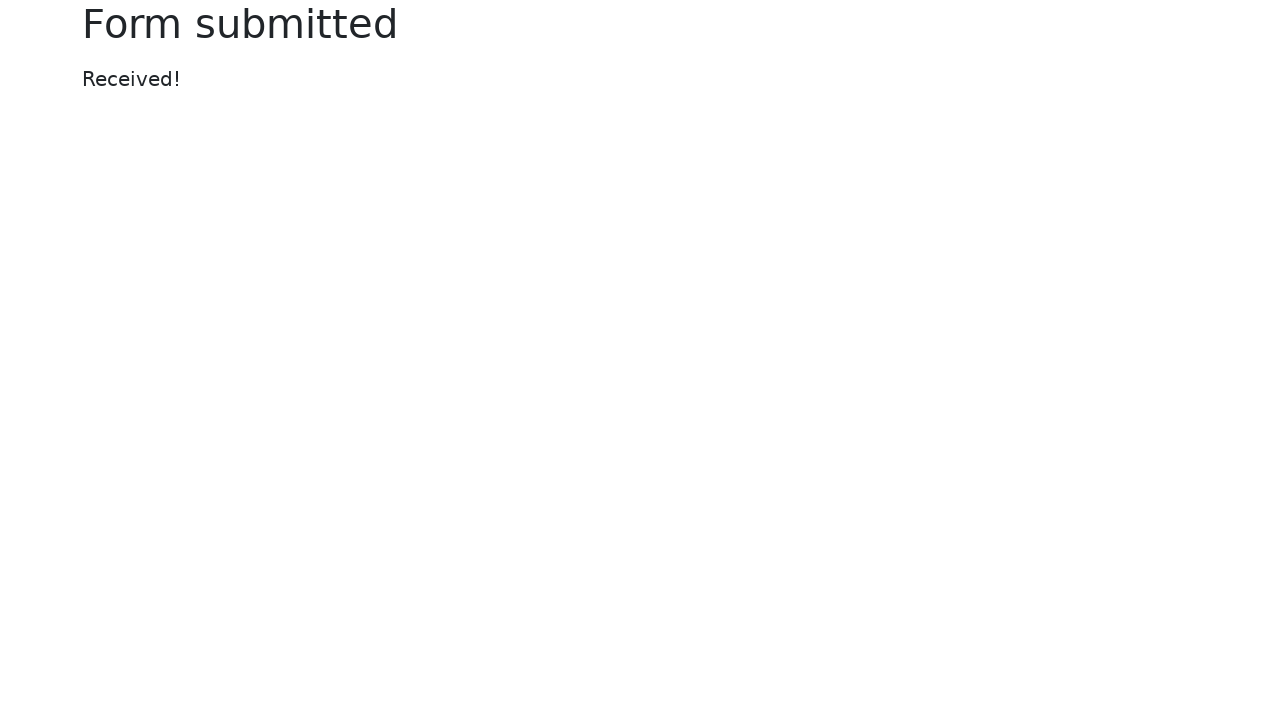

Retrieved success message text
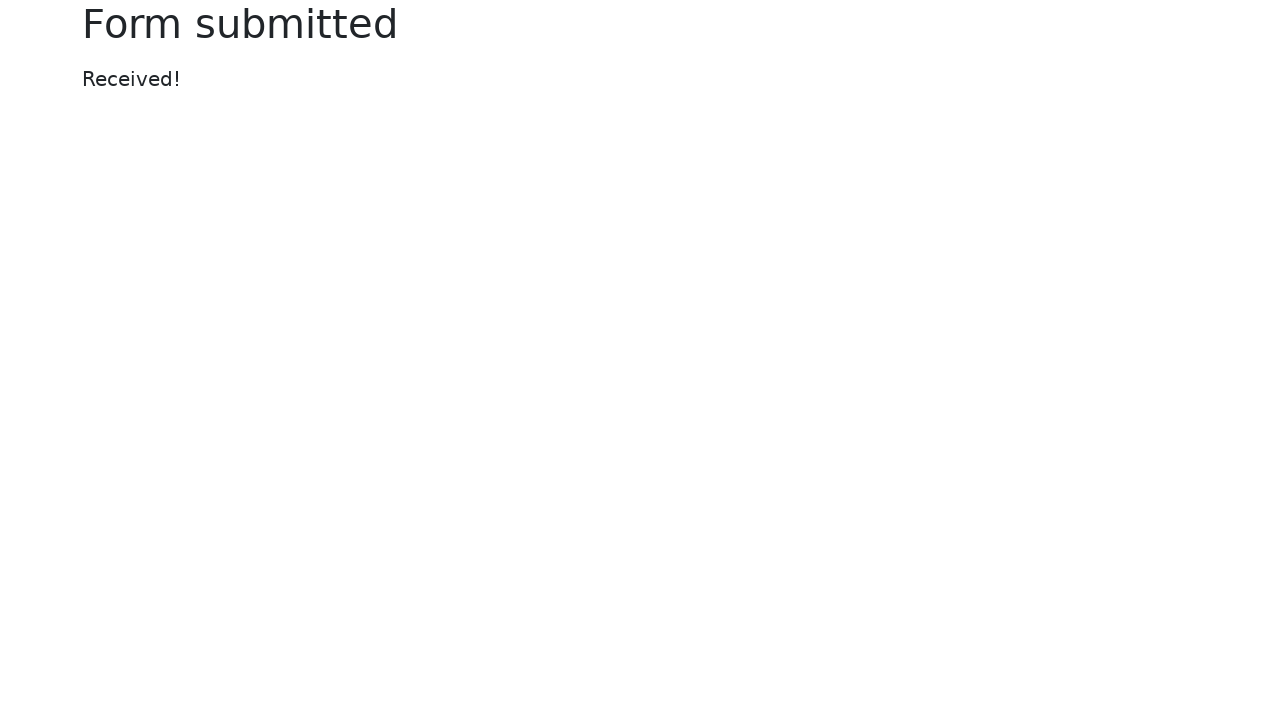

Verified success message is 'Received!'
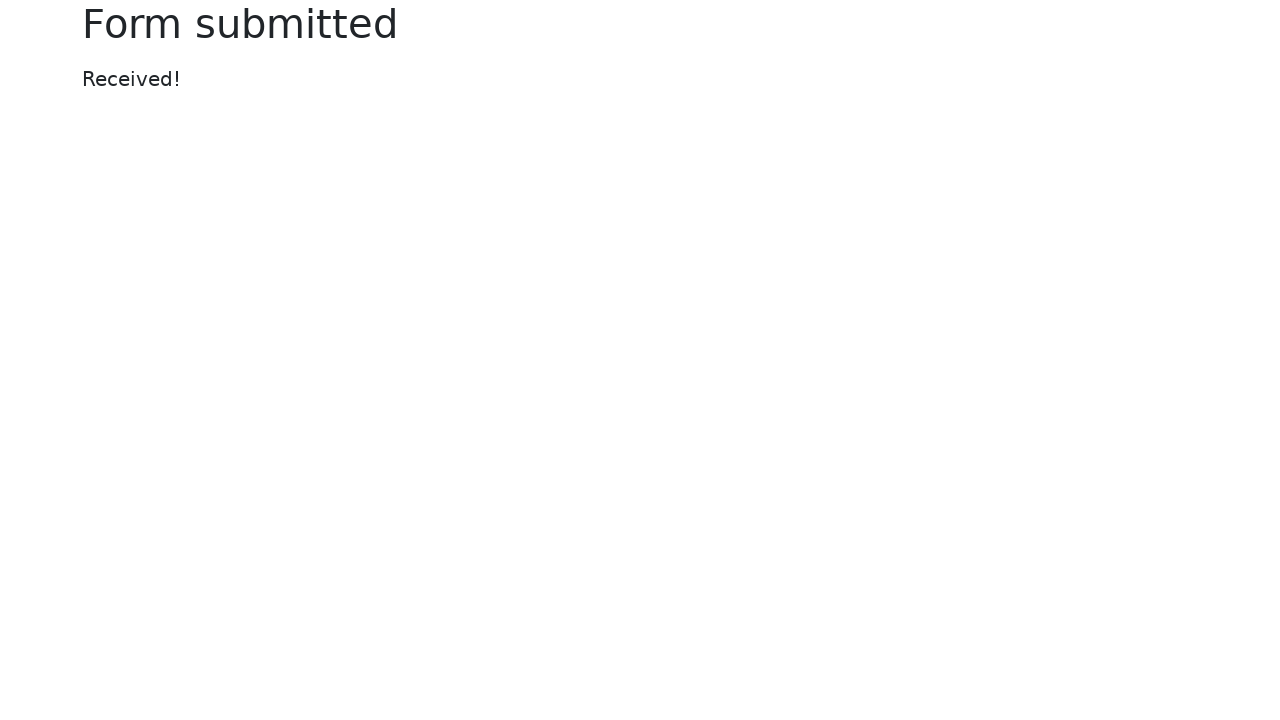

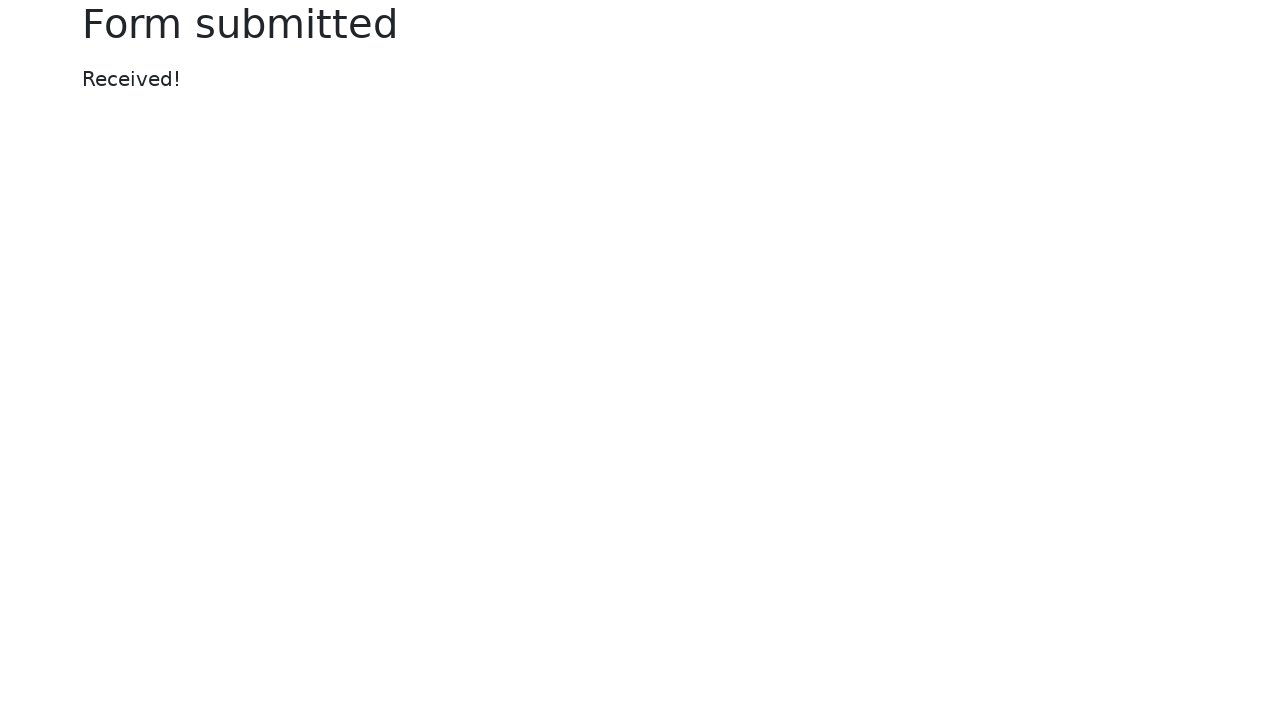